Tests scrolling functionality by navigating to the practice page and scrolling down to the "CYDEO" link at the bottom of the page using mouse hover/move action

Starting URL: https://practice.cydeo.com/

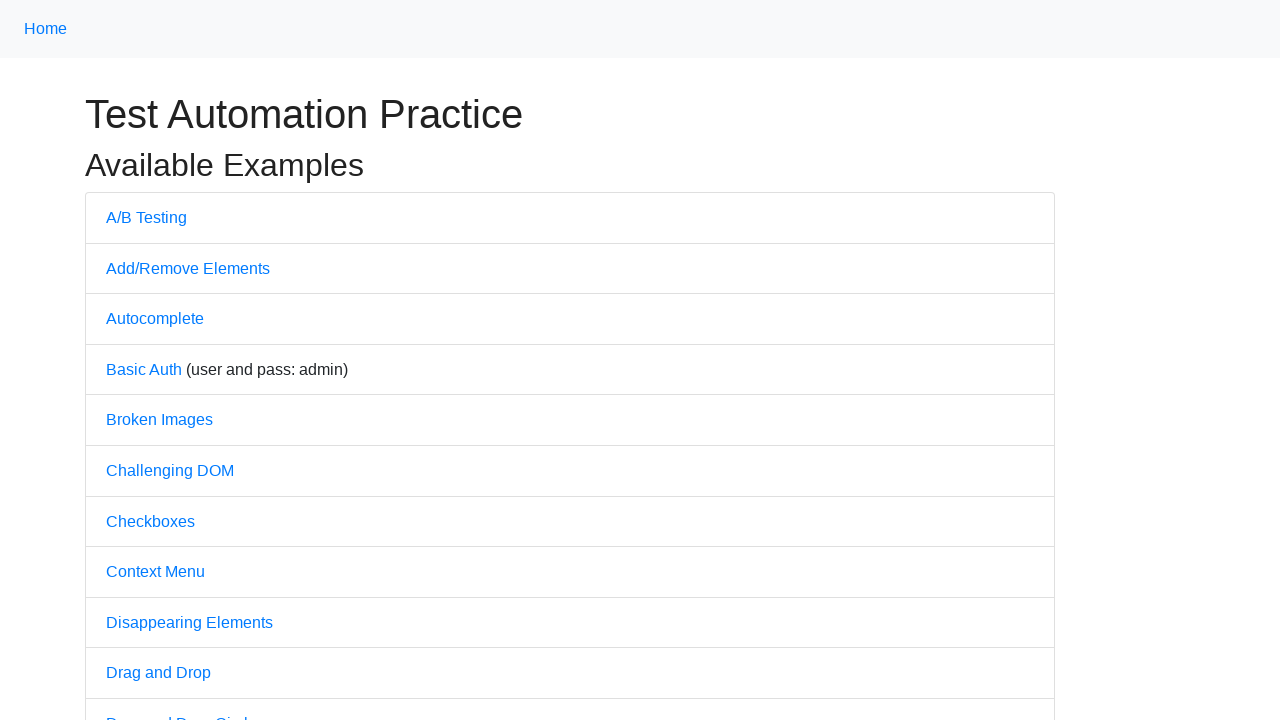

Navigated to practice page at https://practice.cydeo.com/
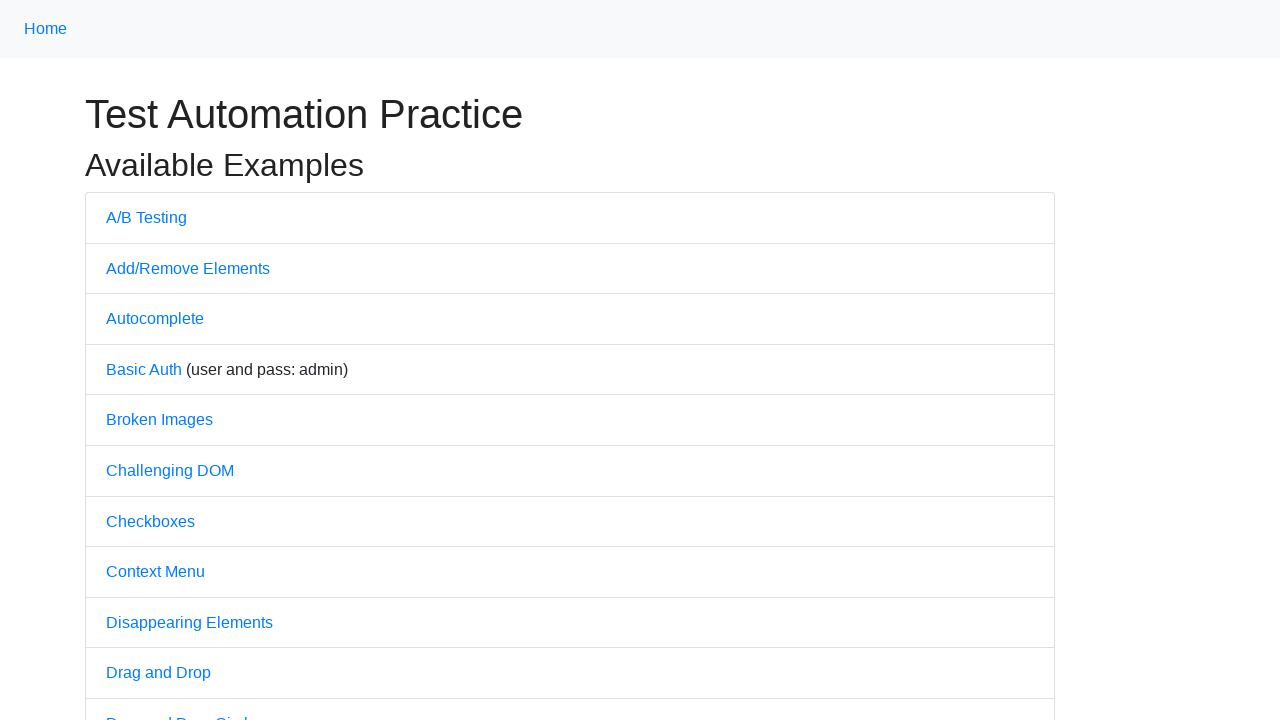

Located CYDEO link element
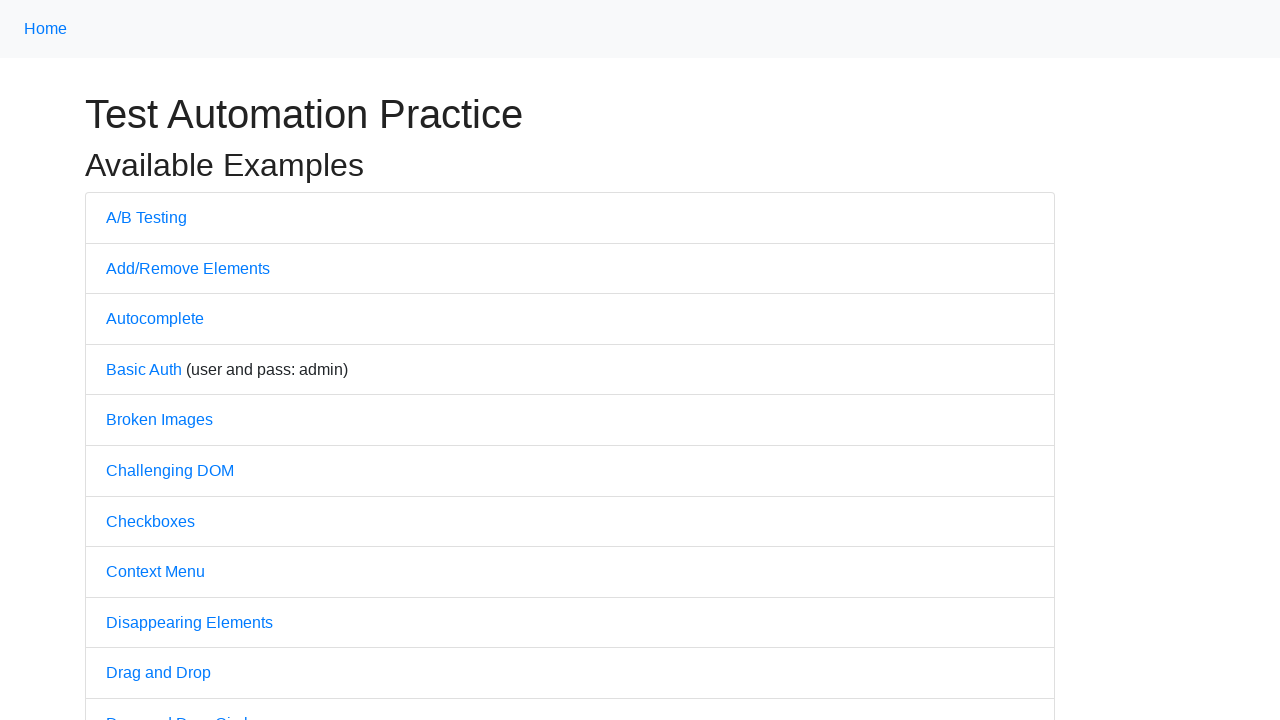

Scrolled down to CYDEO link at the bottom of the page
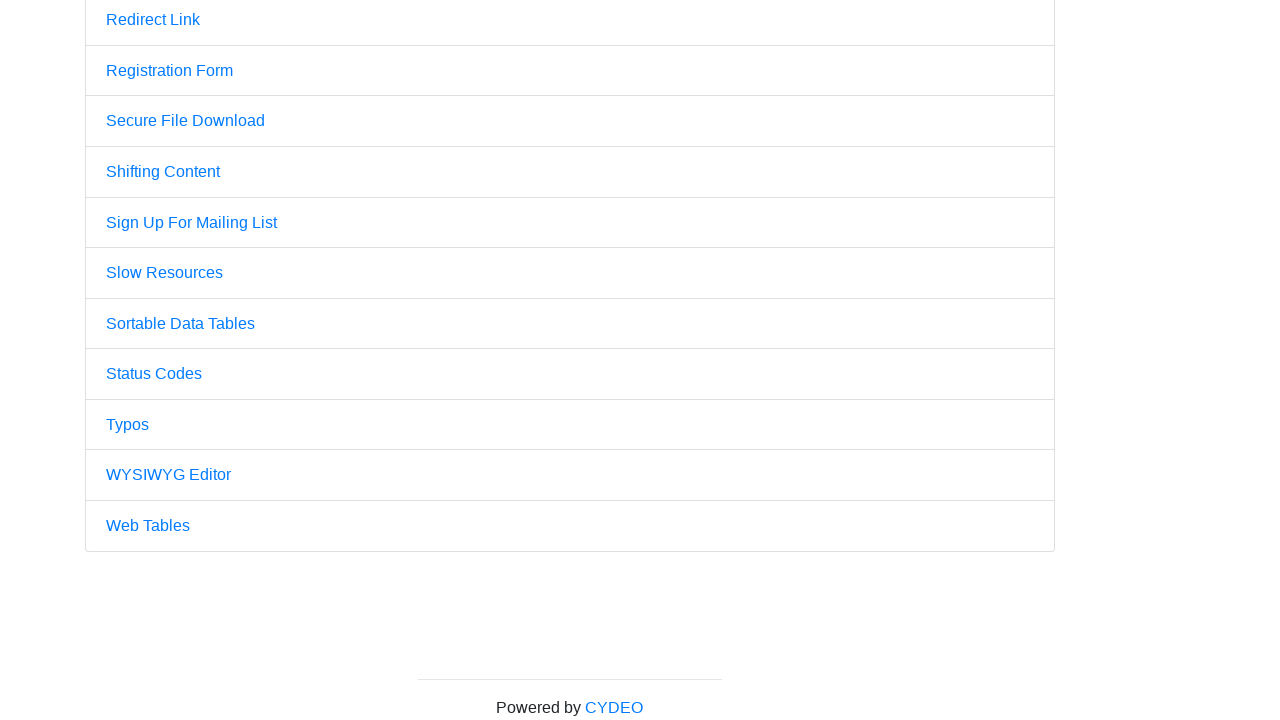

Hovered over CYDEO link at (614, 707) on a:text('CYDEO')
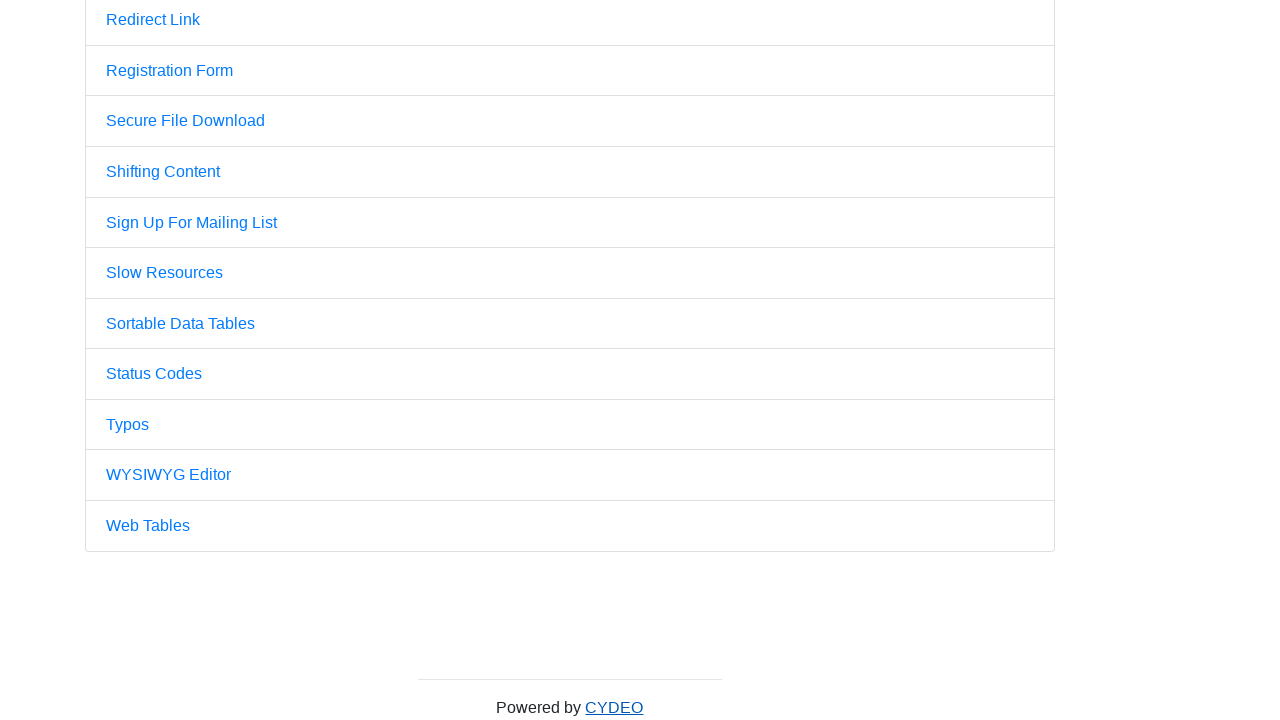

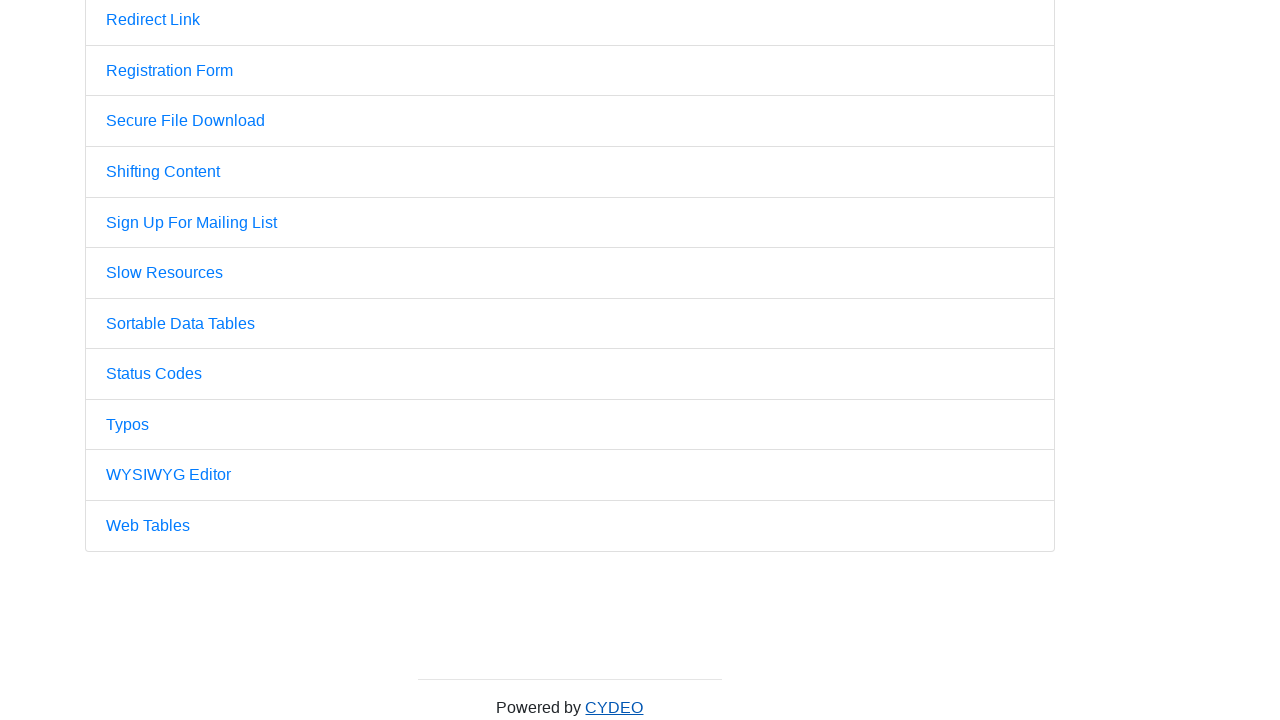